Tests window/tab switching functionality by clicking a button that opens a new tab, switching to the new tab, and then switching back to the original window

Starting URL: https://formy-project.herokuapp.com/switch-window

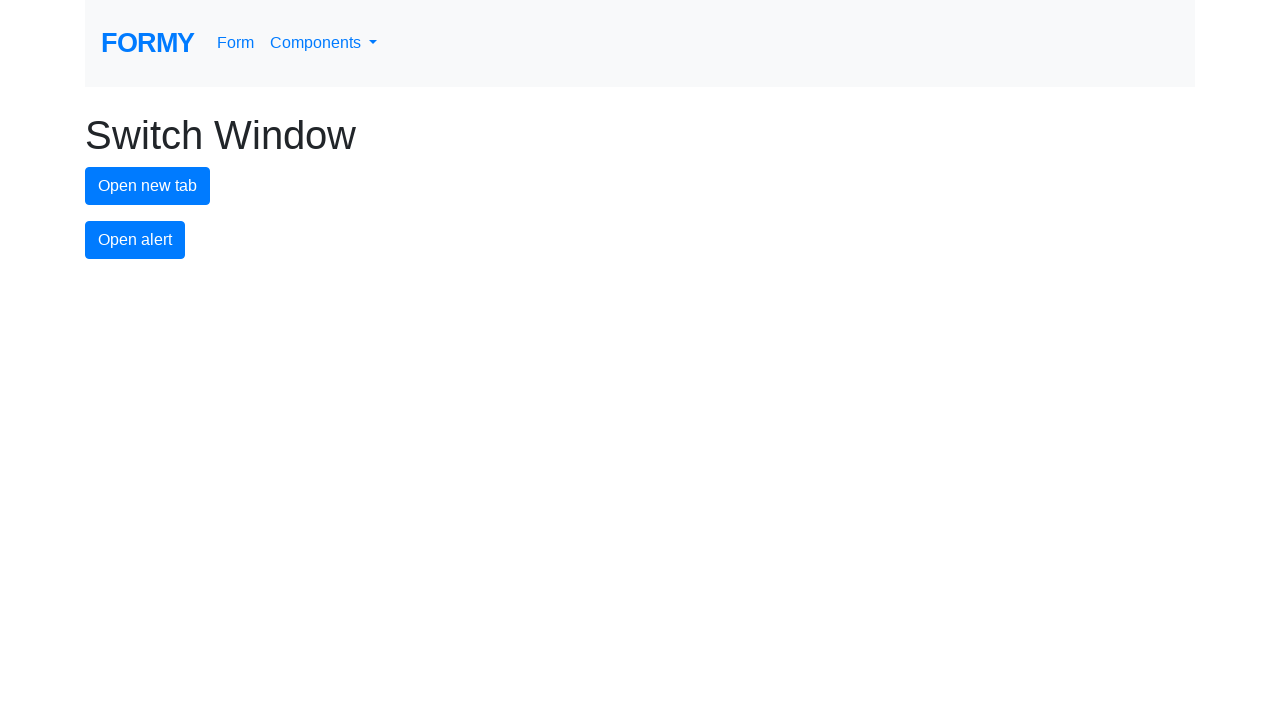

Clicked the new tab button at (148, 186) on #new-tab-button
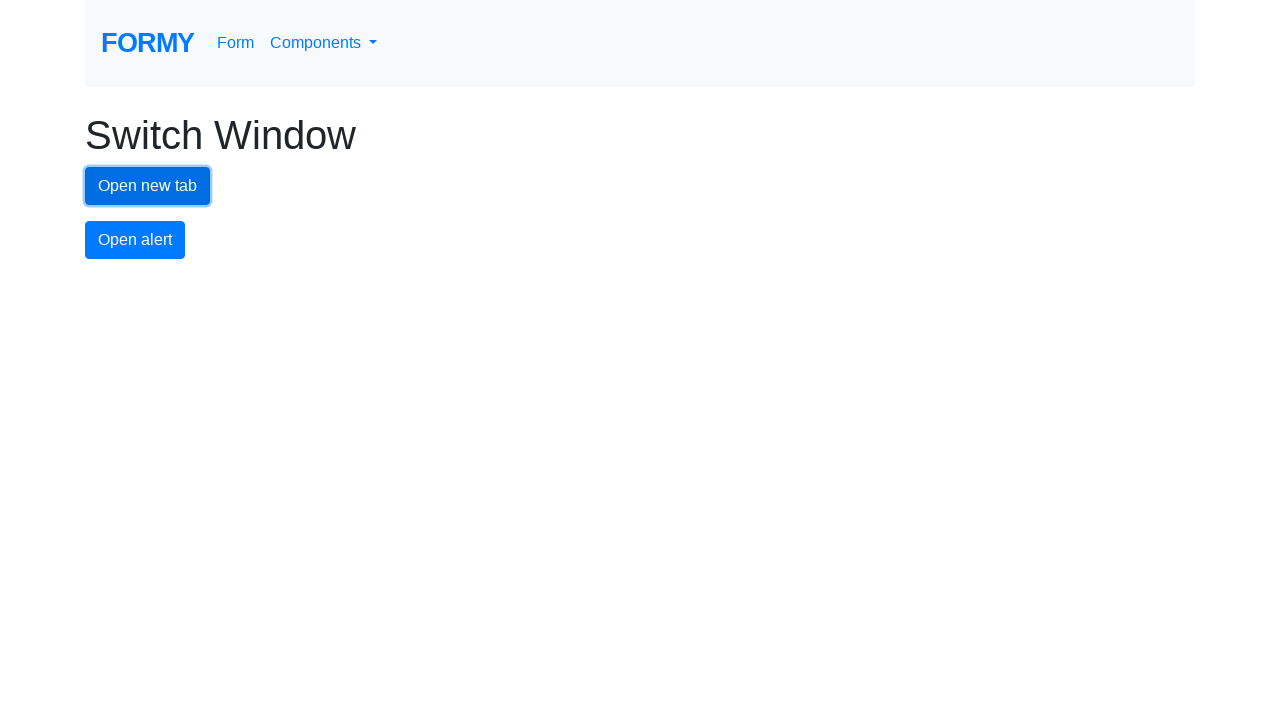

New tab opened and captured at (148, 186) on #new-tab-button
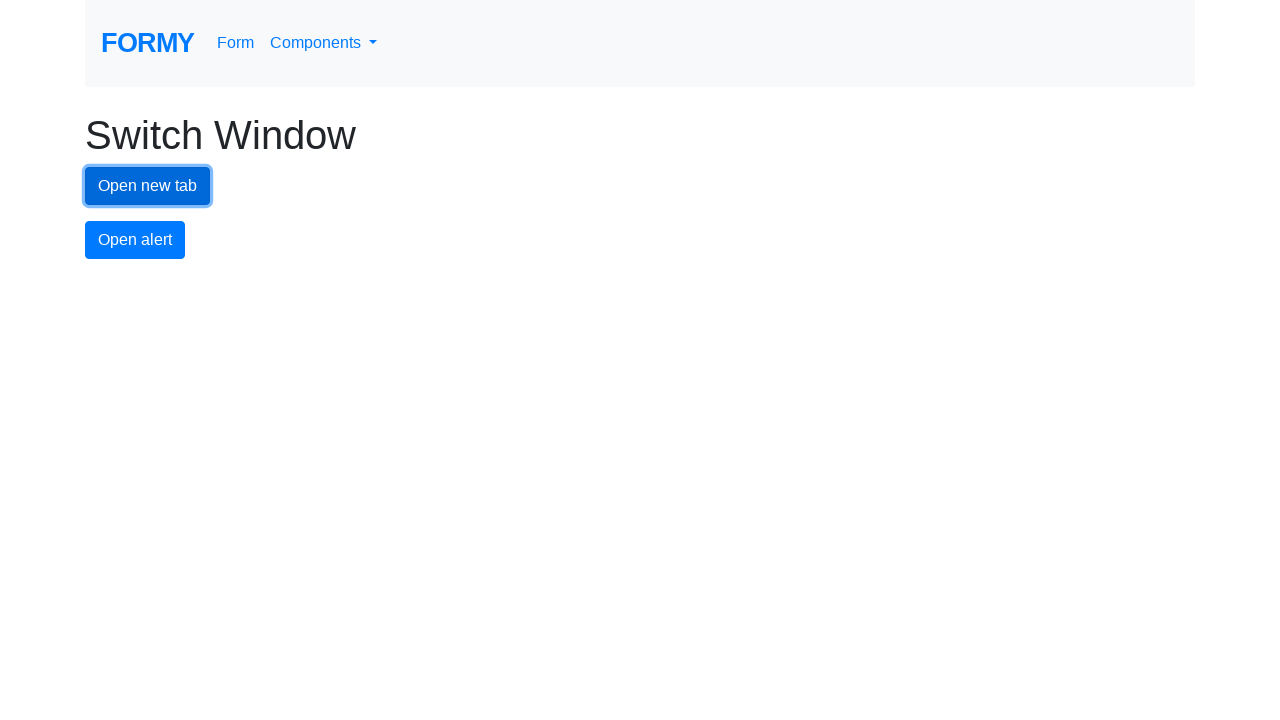

New tab page finished loading
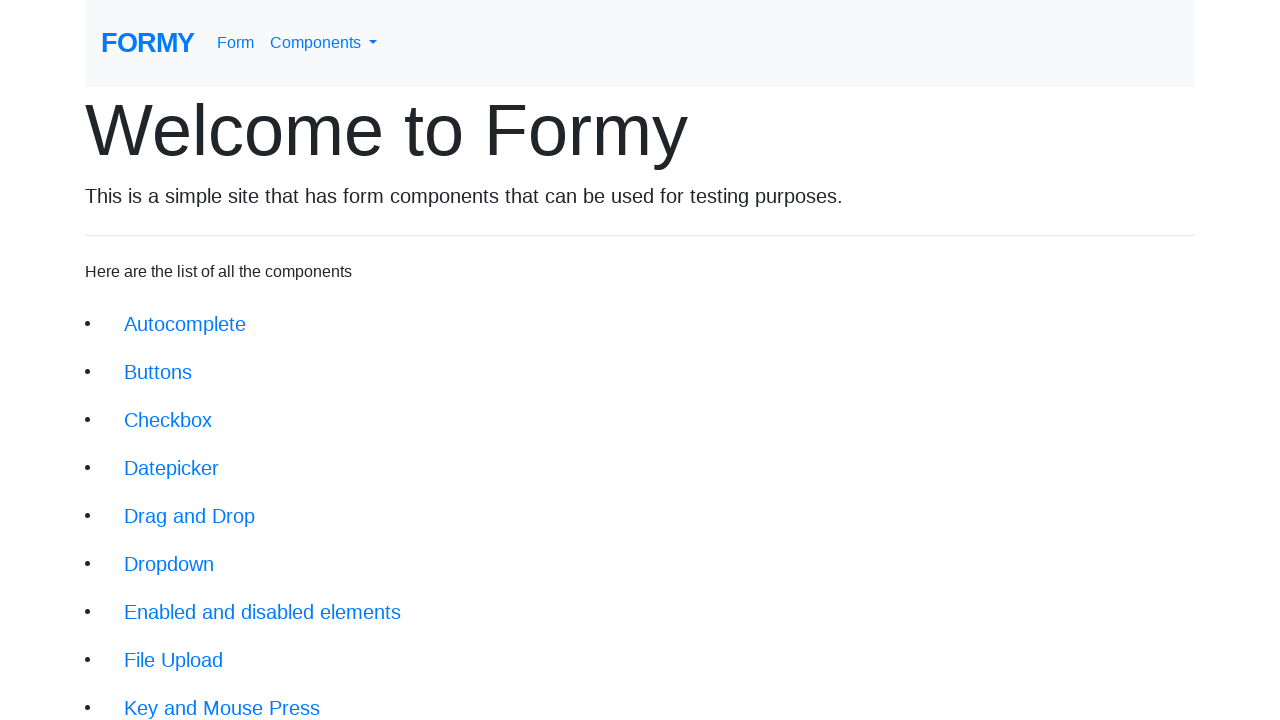

Switched back to original window/tab
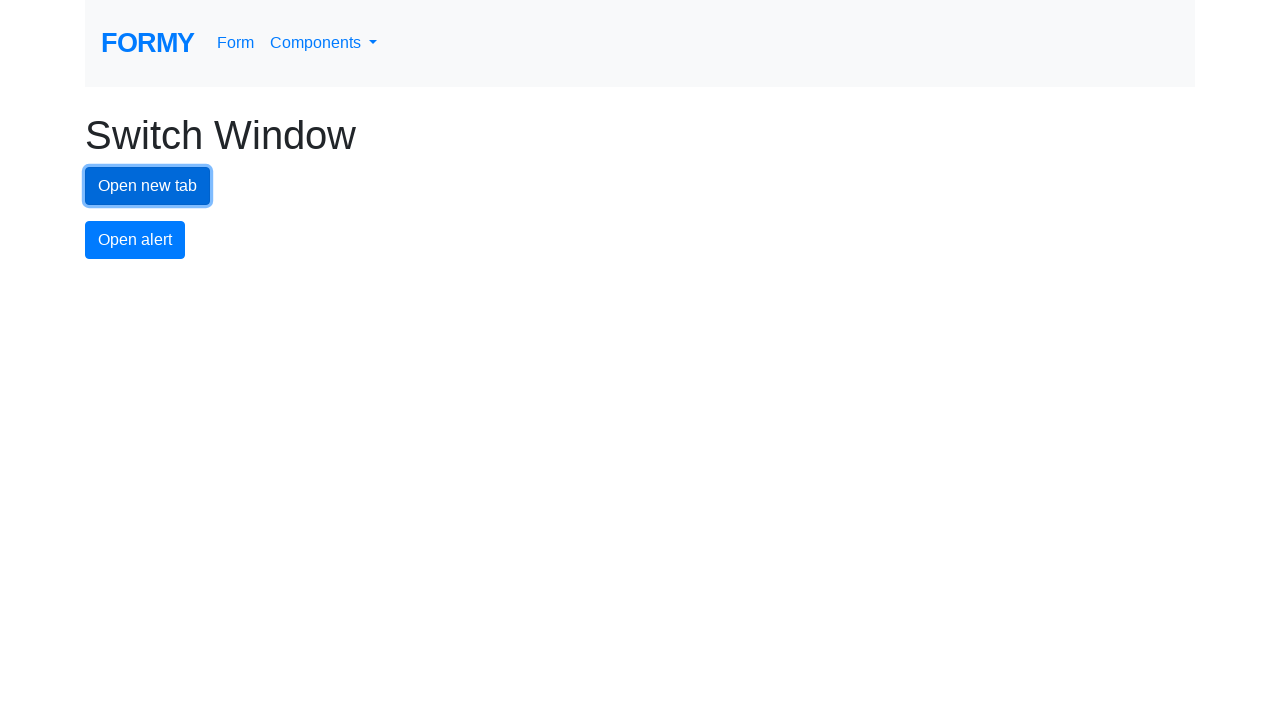

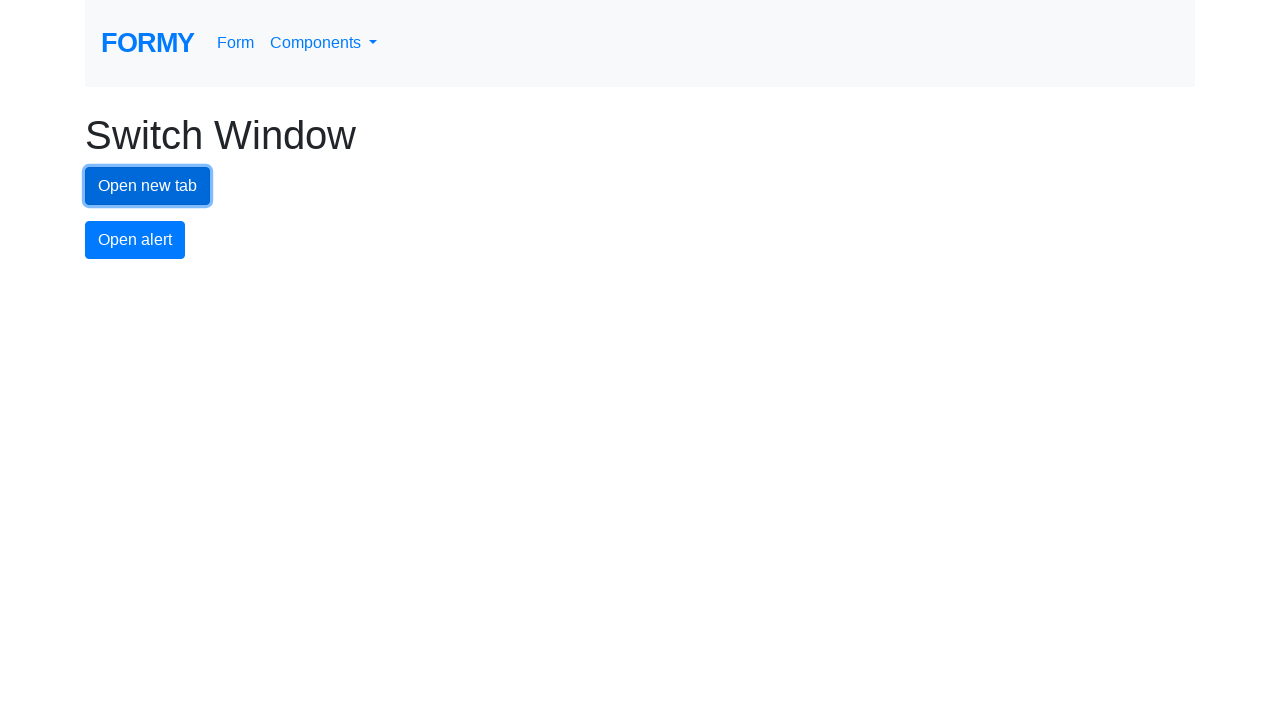